Tests the search functionality on Meesho website by entering a search query in the search box

Starting URL: https://www.meesho.com/

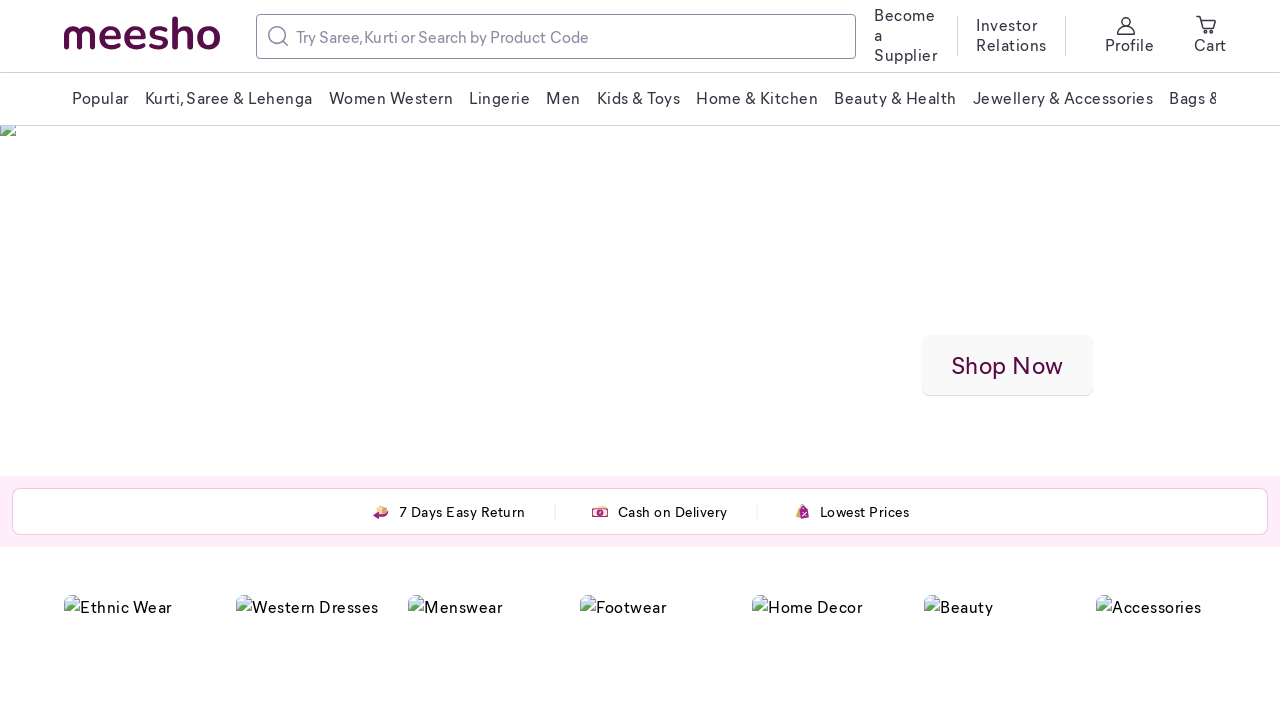

Entered 'watch' in the search box on Meesho homepage on //input[@placeholder='Try Saree, Kurti or Search by Product Code']
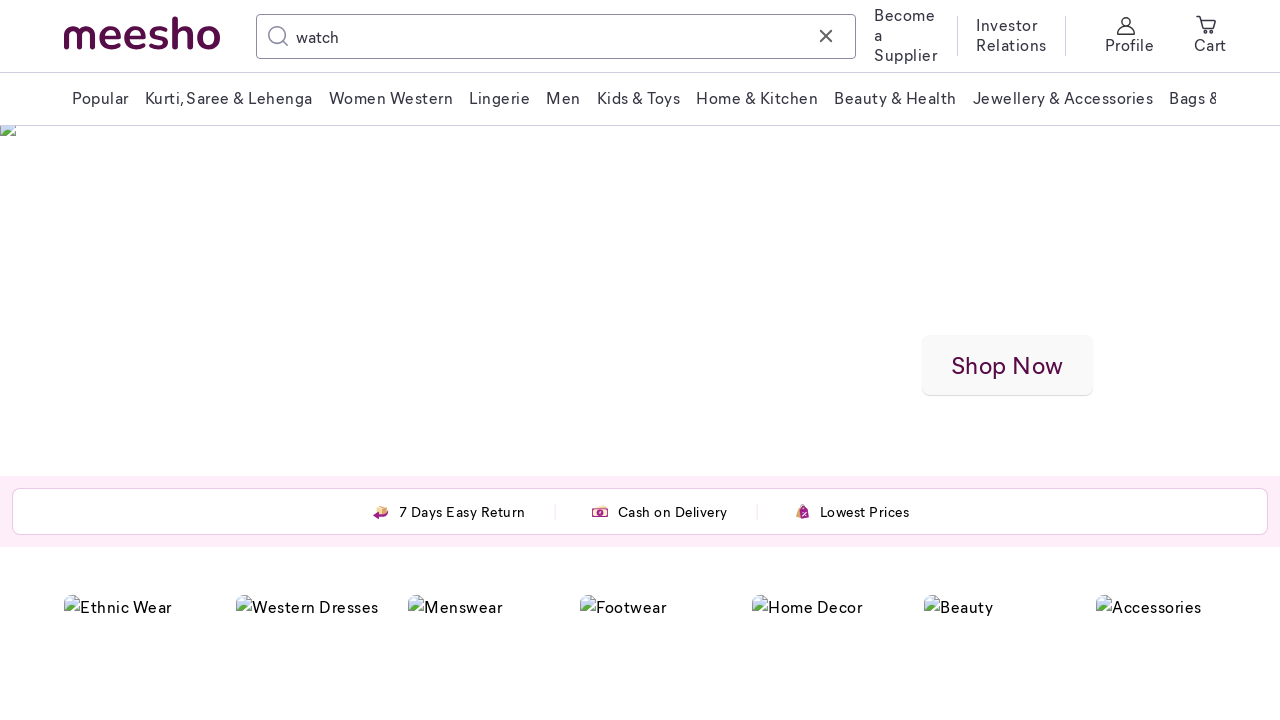

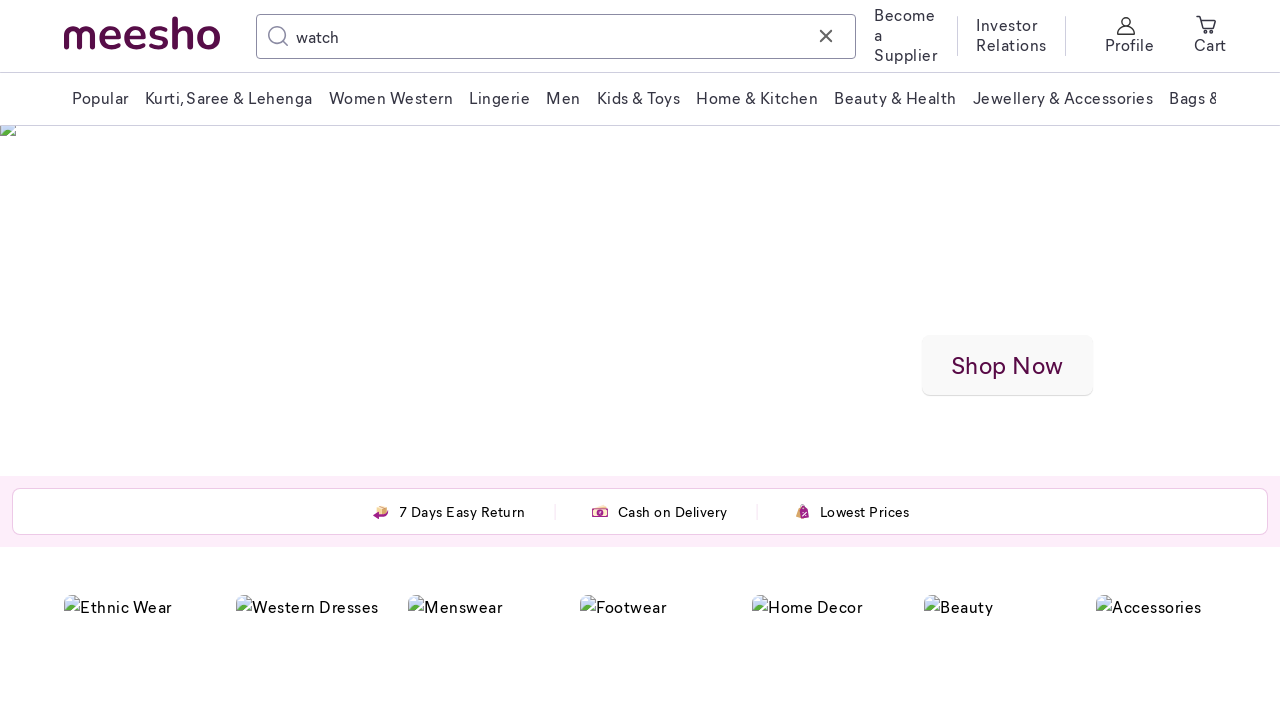